Tests navigation on a football statistics website by clicking the "All Matches" button and selecting a country from a dropdown menu

Starting URL: https://www.adamchoi.co.uk/overs/detailed

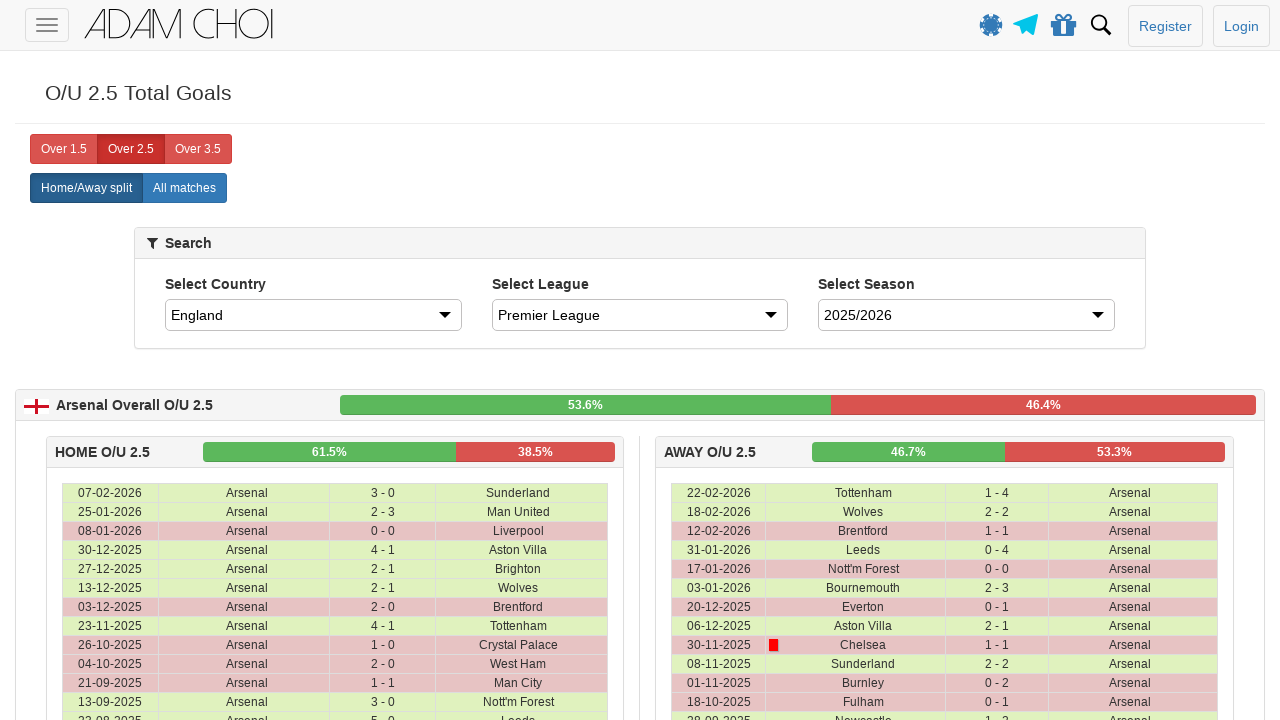

Clicked the 'All Matches' button at (184, 188) on xpath=//*[@id="page-wrapper"]/div/home-away-selector/div/div/div/div/label[2]
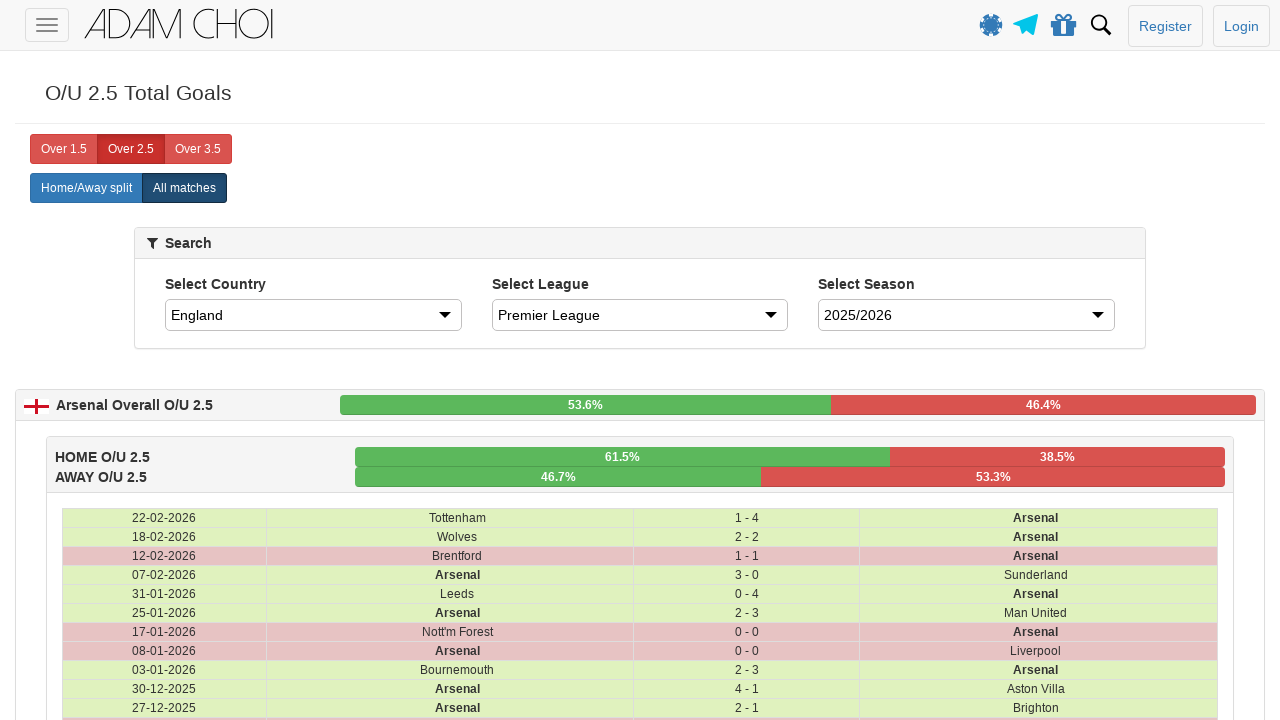

Selected 'Spain' from the country dropdown on #country
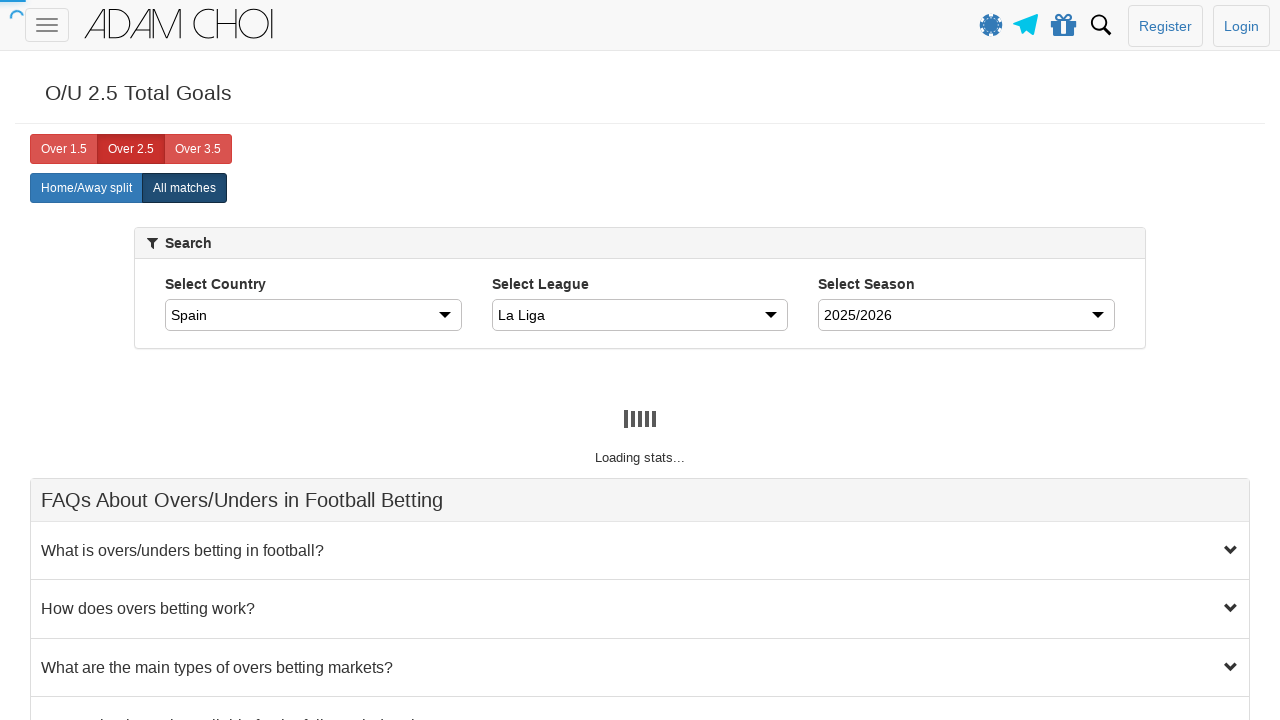

Football match table data loaded successfully
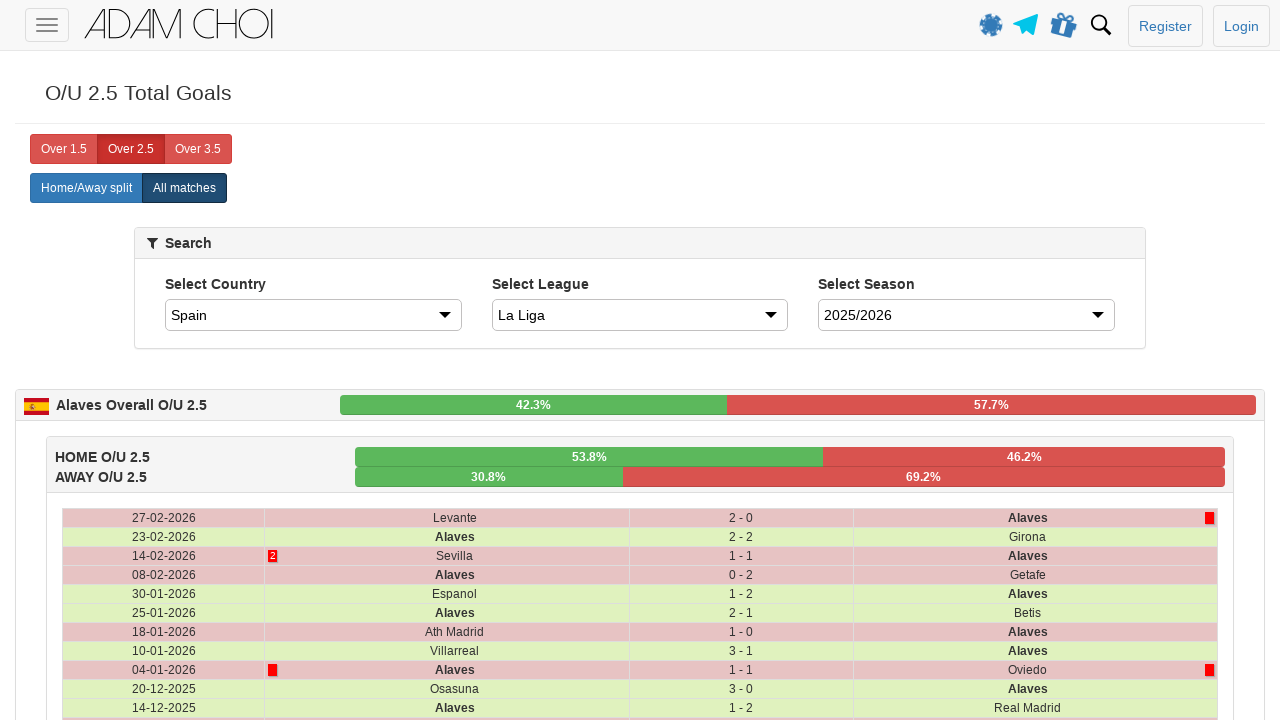

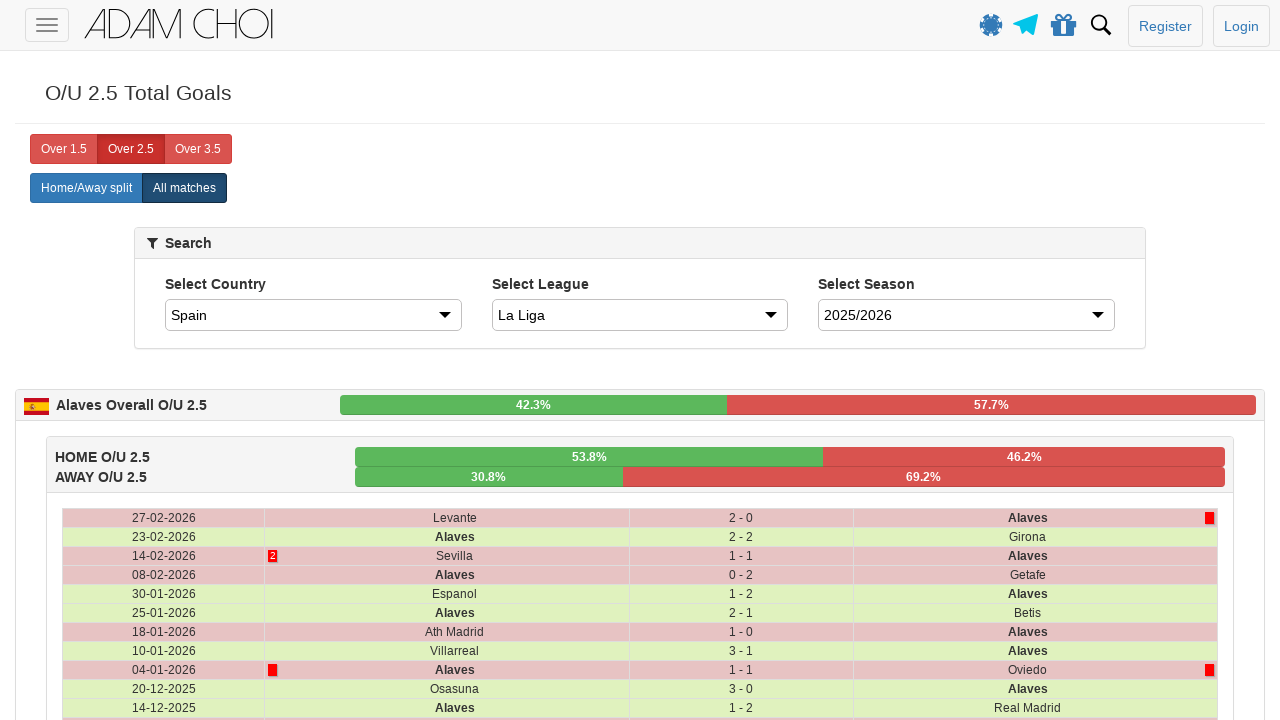